Tests interaction with a calendar/datepicker widget by clicking on the datepicker input to open the calendar and verifying the calendar UI elements are displayed.

Starting URL: http://seleniumpractise.blogspot.com/2016/08/how-to-handle-calendar-in-selenium.html

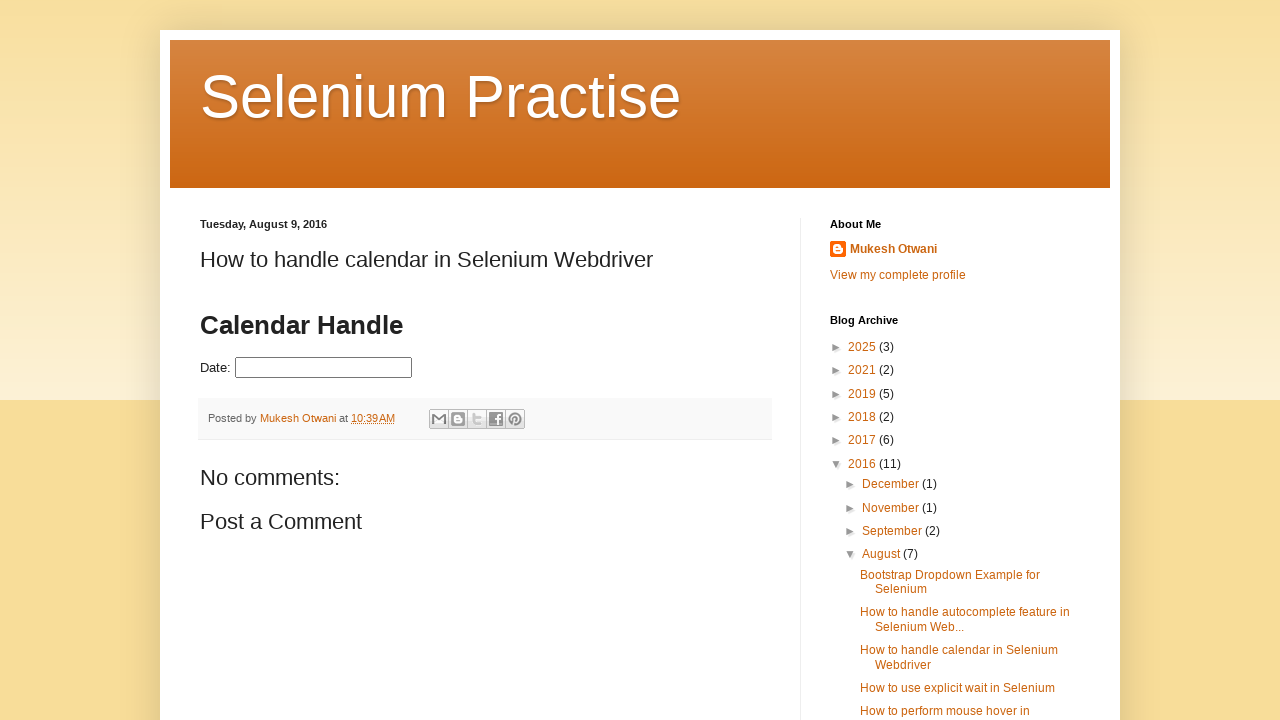

Clicked on datepicker input to open the calendar at (324, 368) on input#datepicker
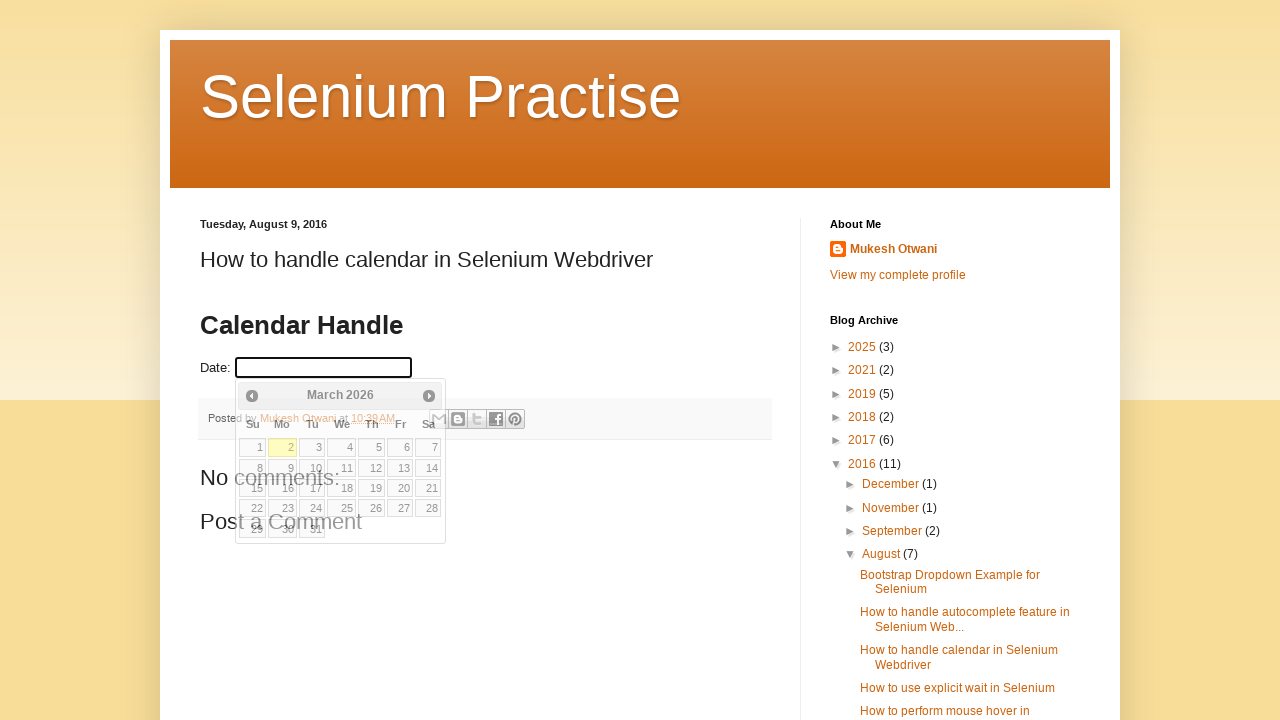

Calendar month selector element is now visible
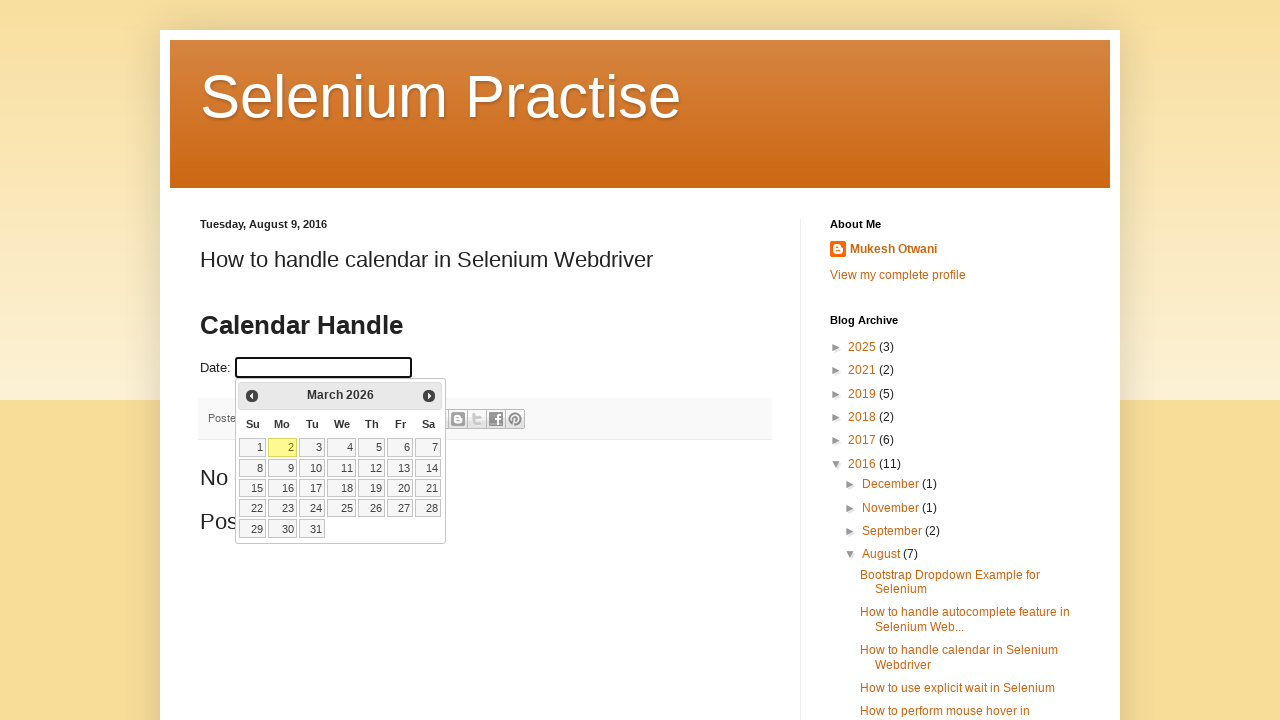

Calendar year selector element is now visible
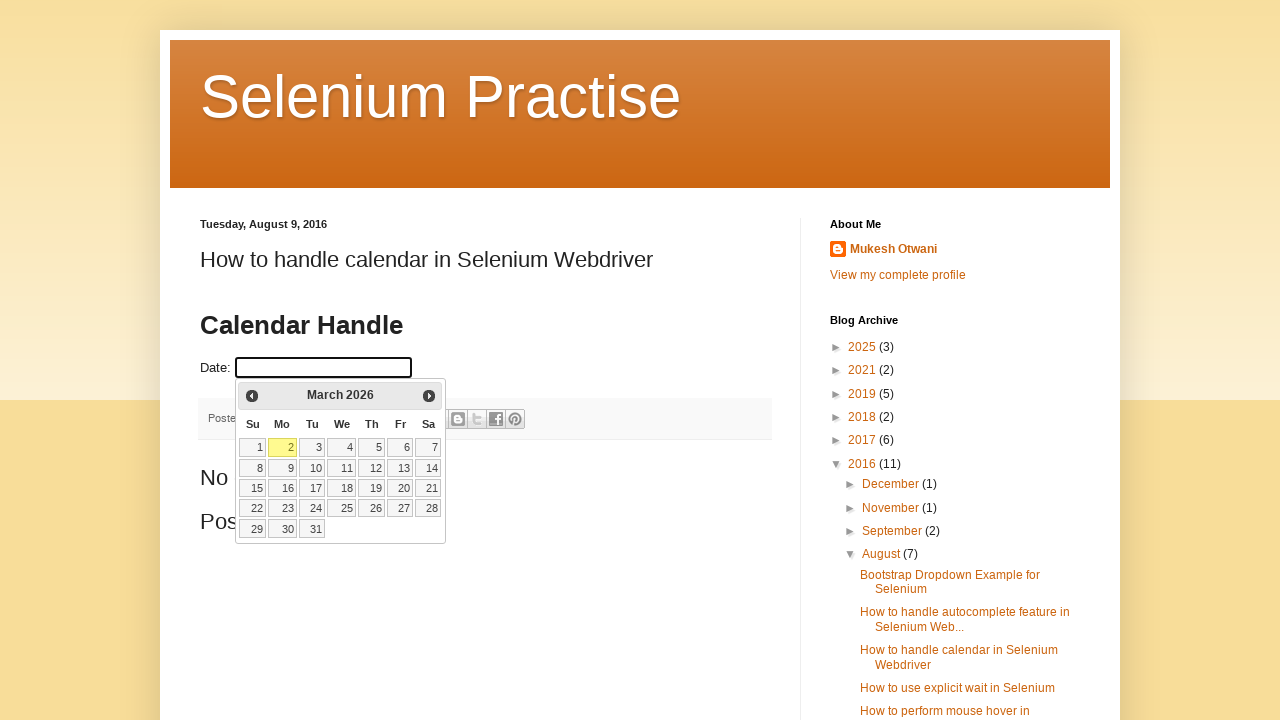

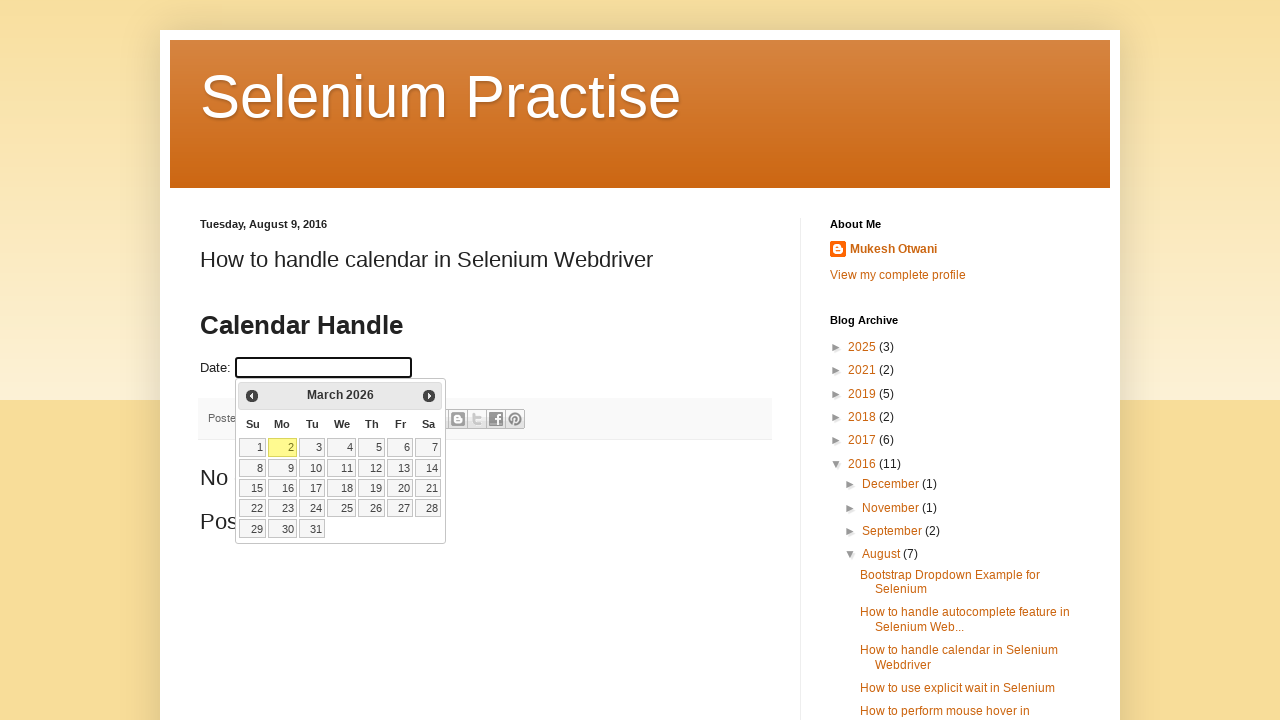